Tests checking a checkbox by navigating to the Checkboxes page and checking an unchecked checkbox

Starting URL: https://practice.cydeo.com/

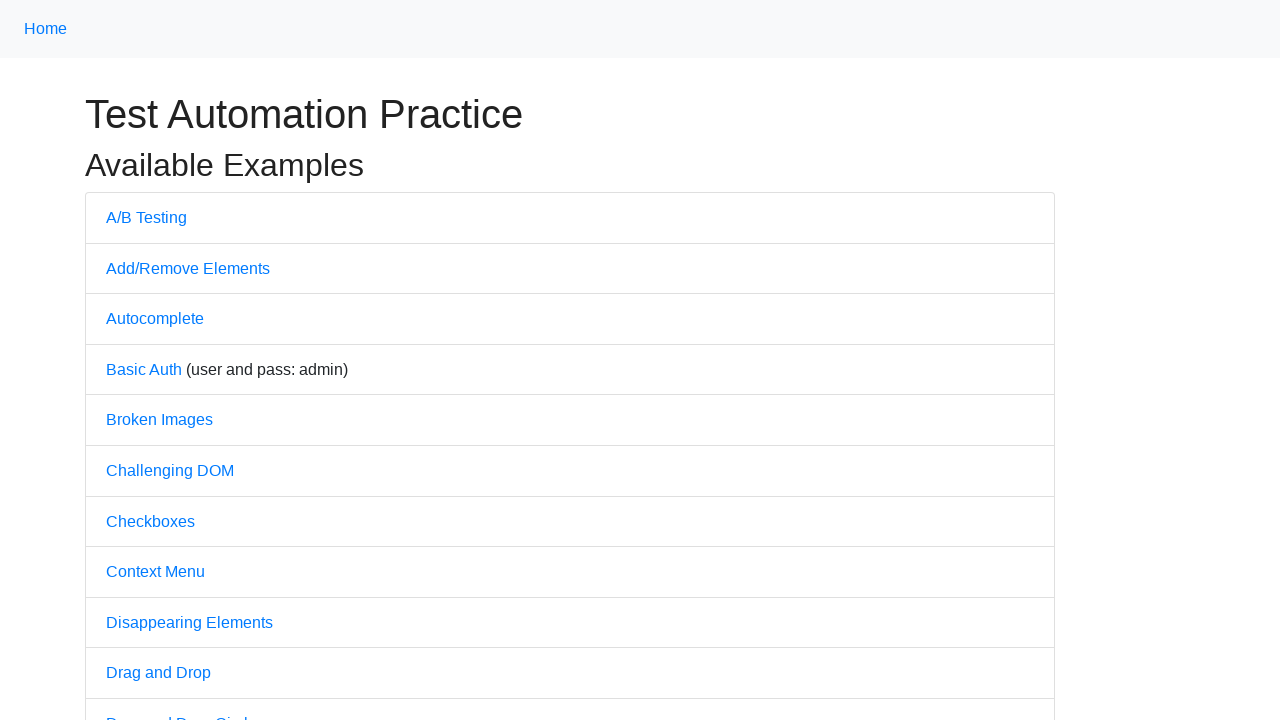

Clicked on Checkboxes link to navigate to the Checkboxes page at (150, 521) on internal:text="Checkboxes"i
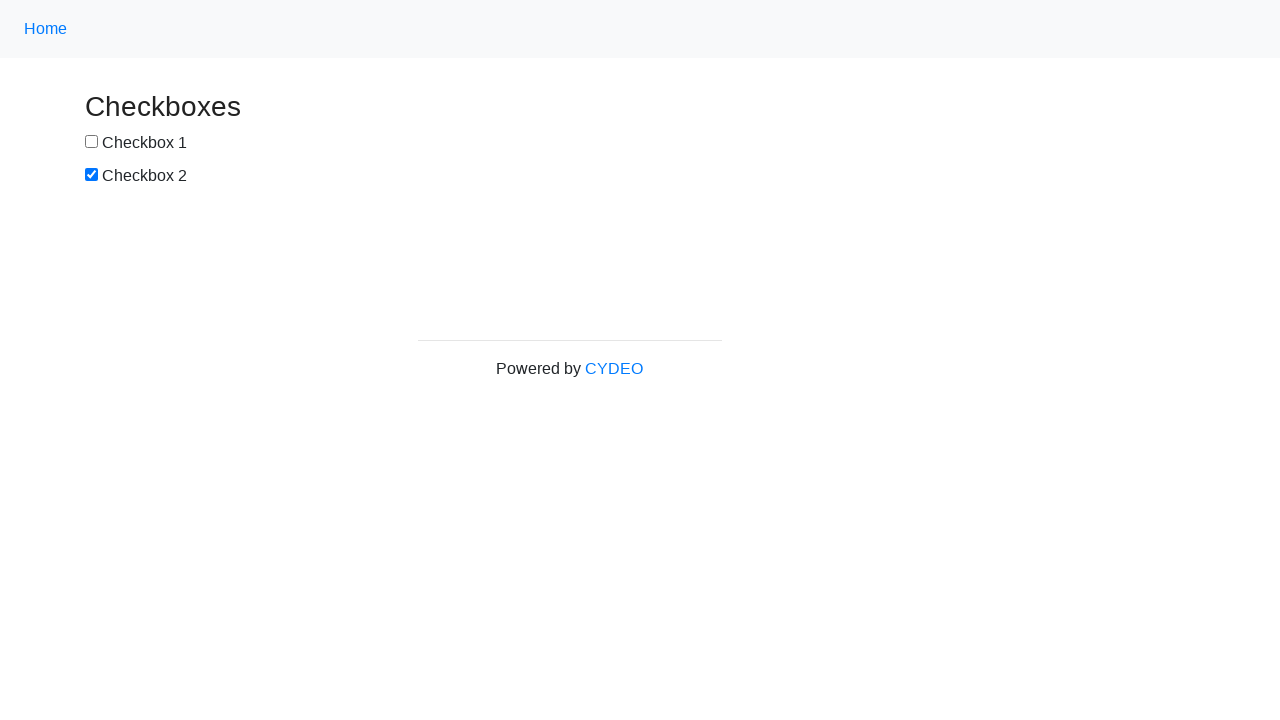

Checked the first checkbox (box1) at (92, 142) on xpath=//input[@id='box1']
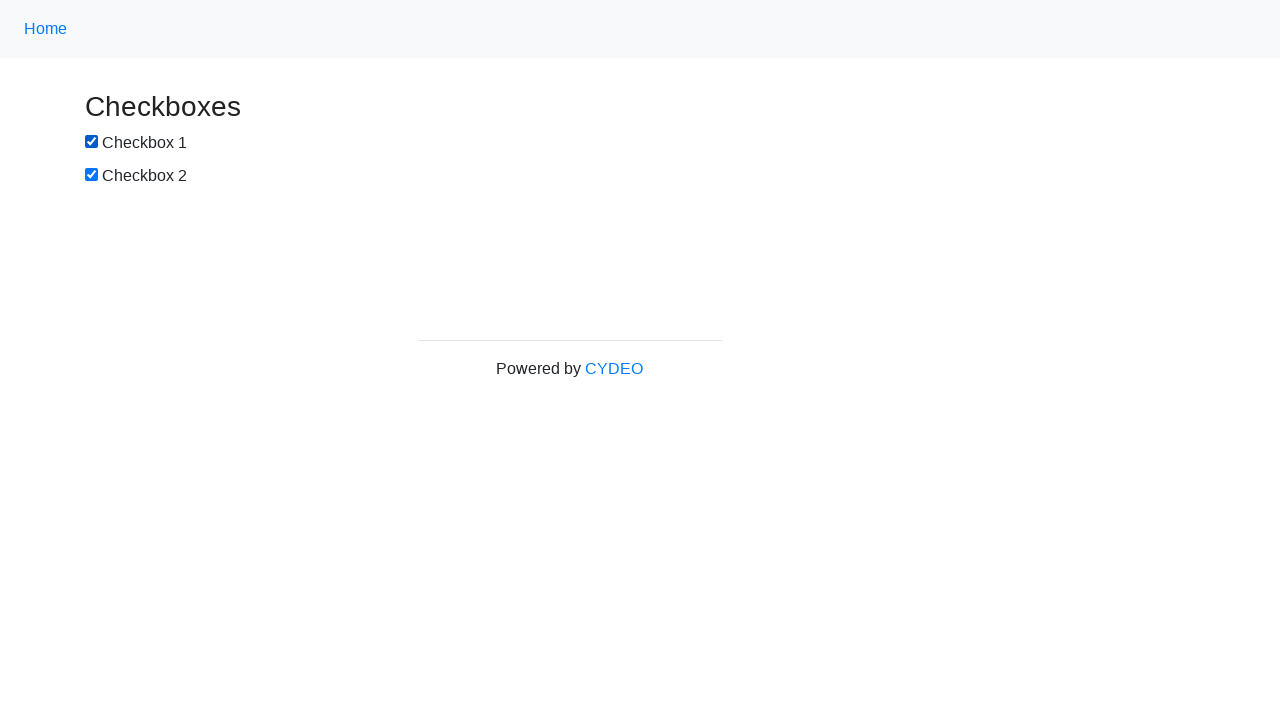

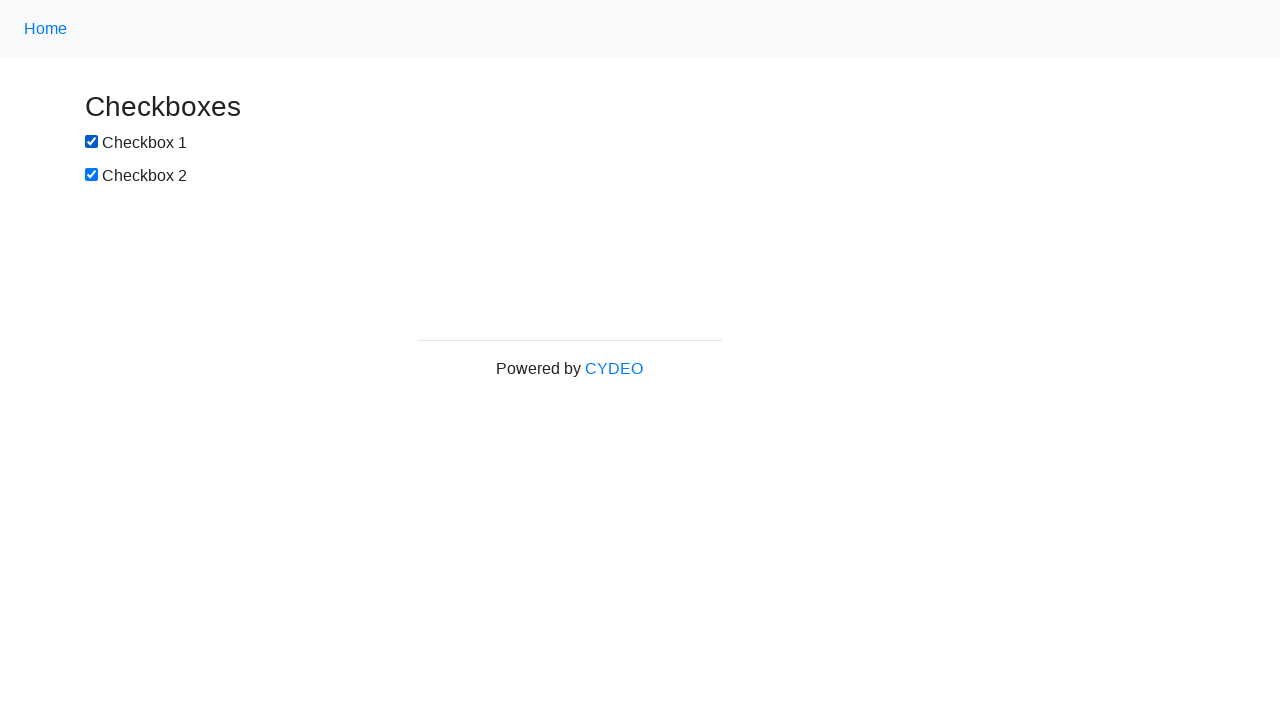